Tests navigating to a GitHub Pages site, maximizing the browser window, and locating an element with a specific class to verify its presence on the page.

Starting URL: https://esickert.github.io

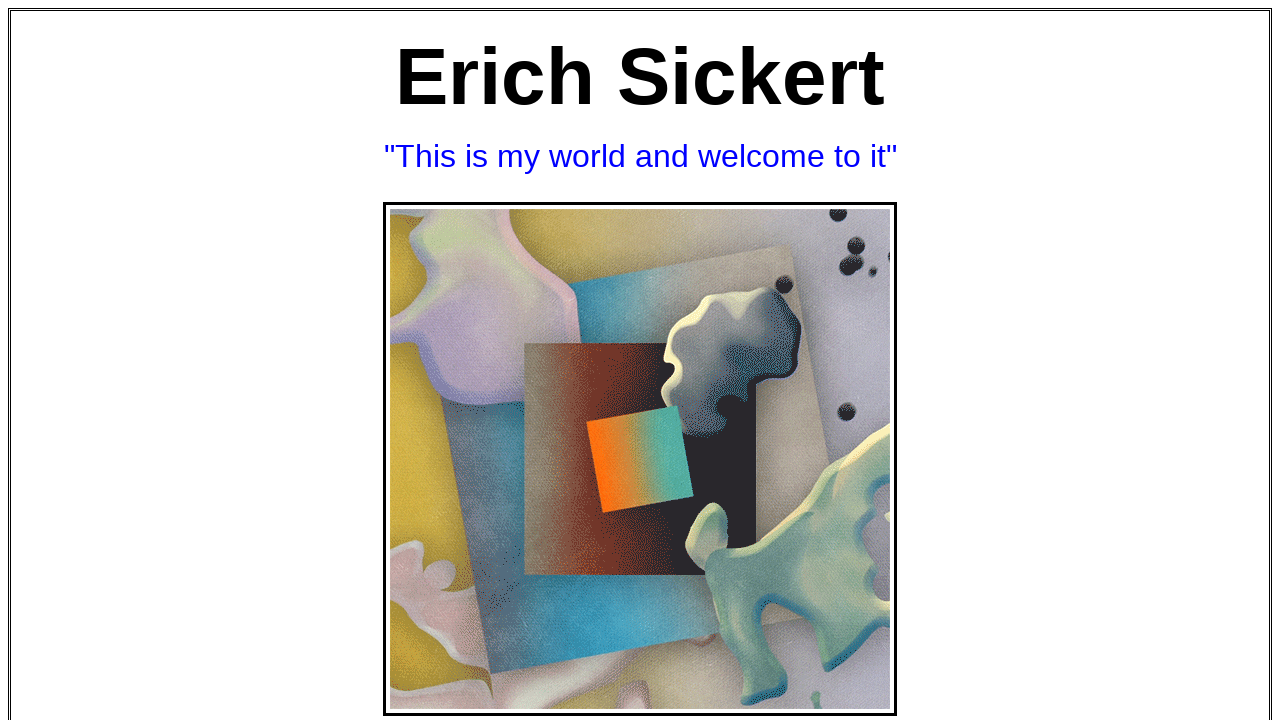

Navigated to GitHub Pages site at https://esickert.github.io
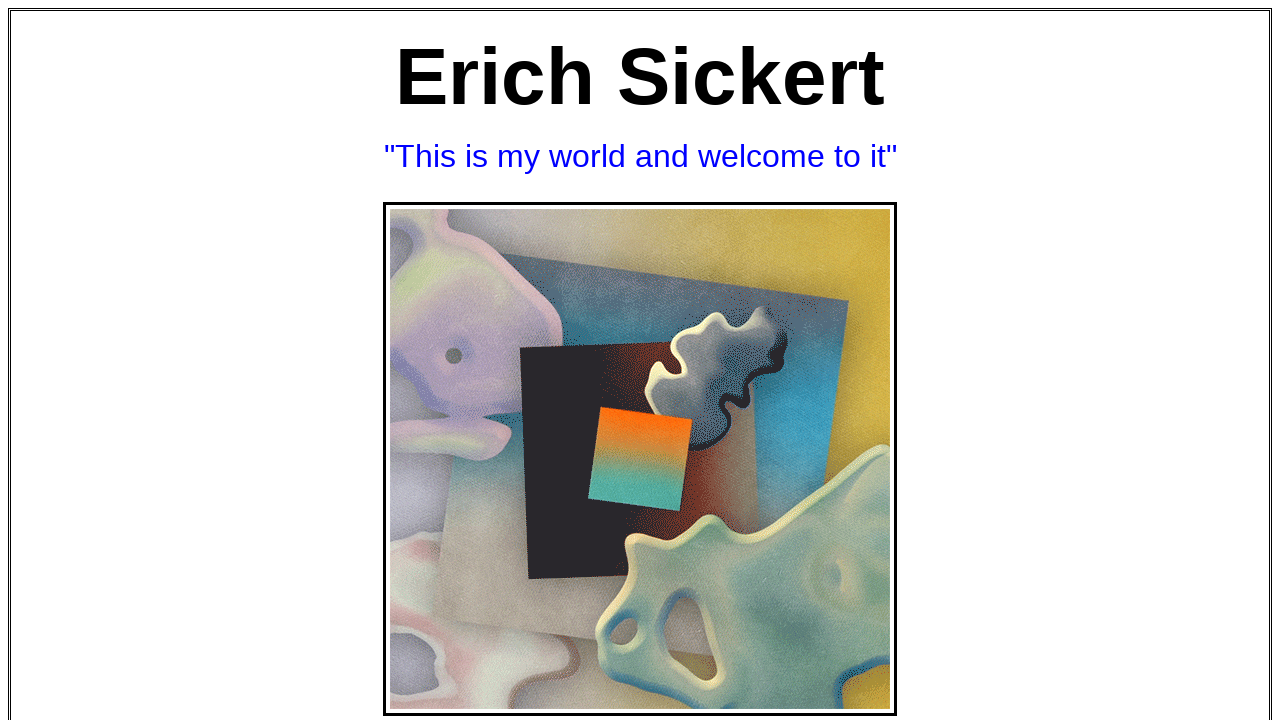

Set browser viewport to 1920x1080 (maximized)
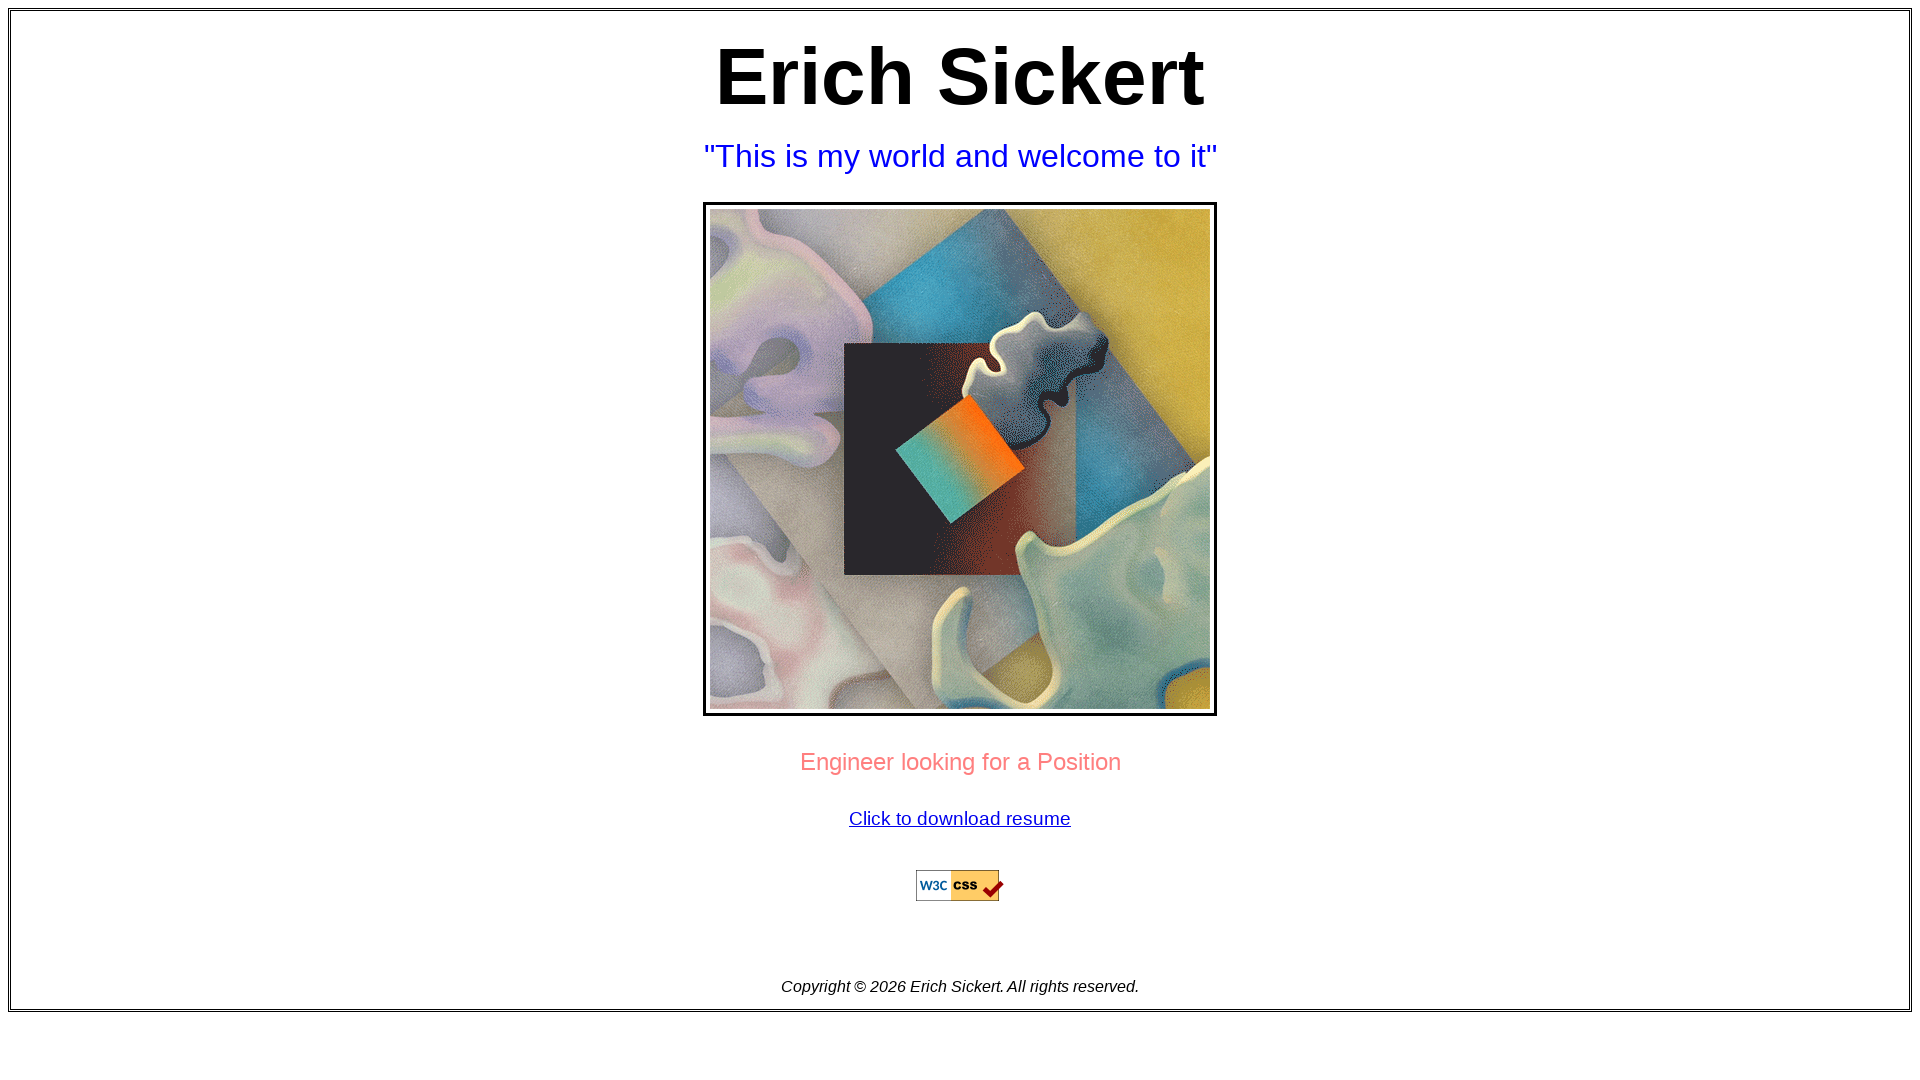

Located element with class 'silly'
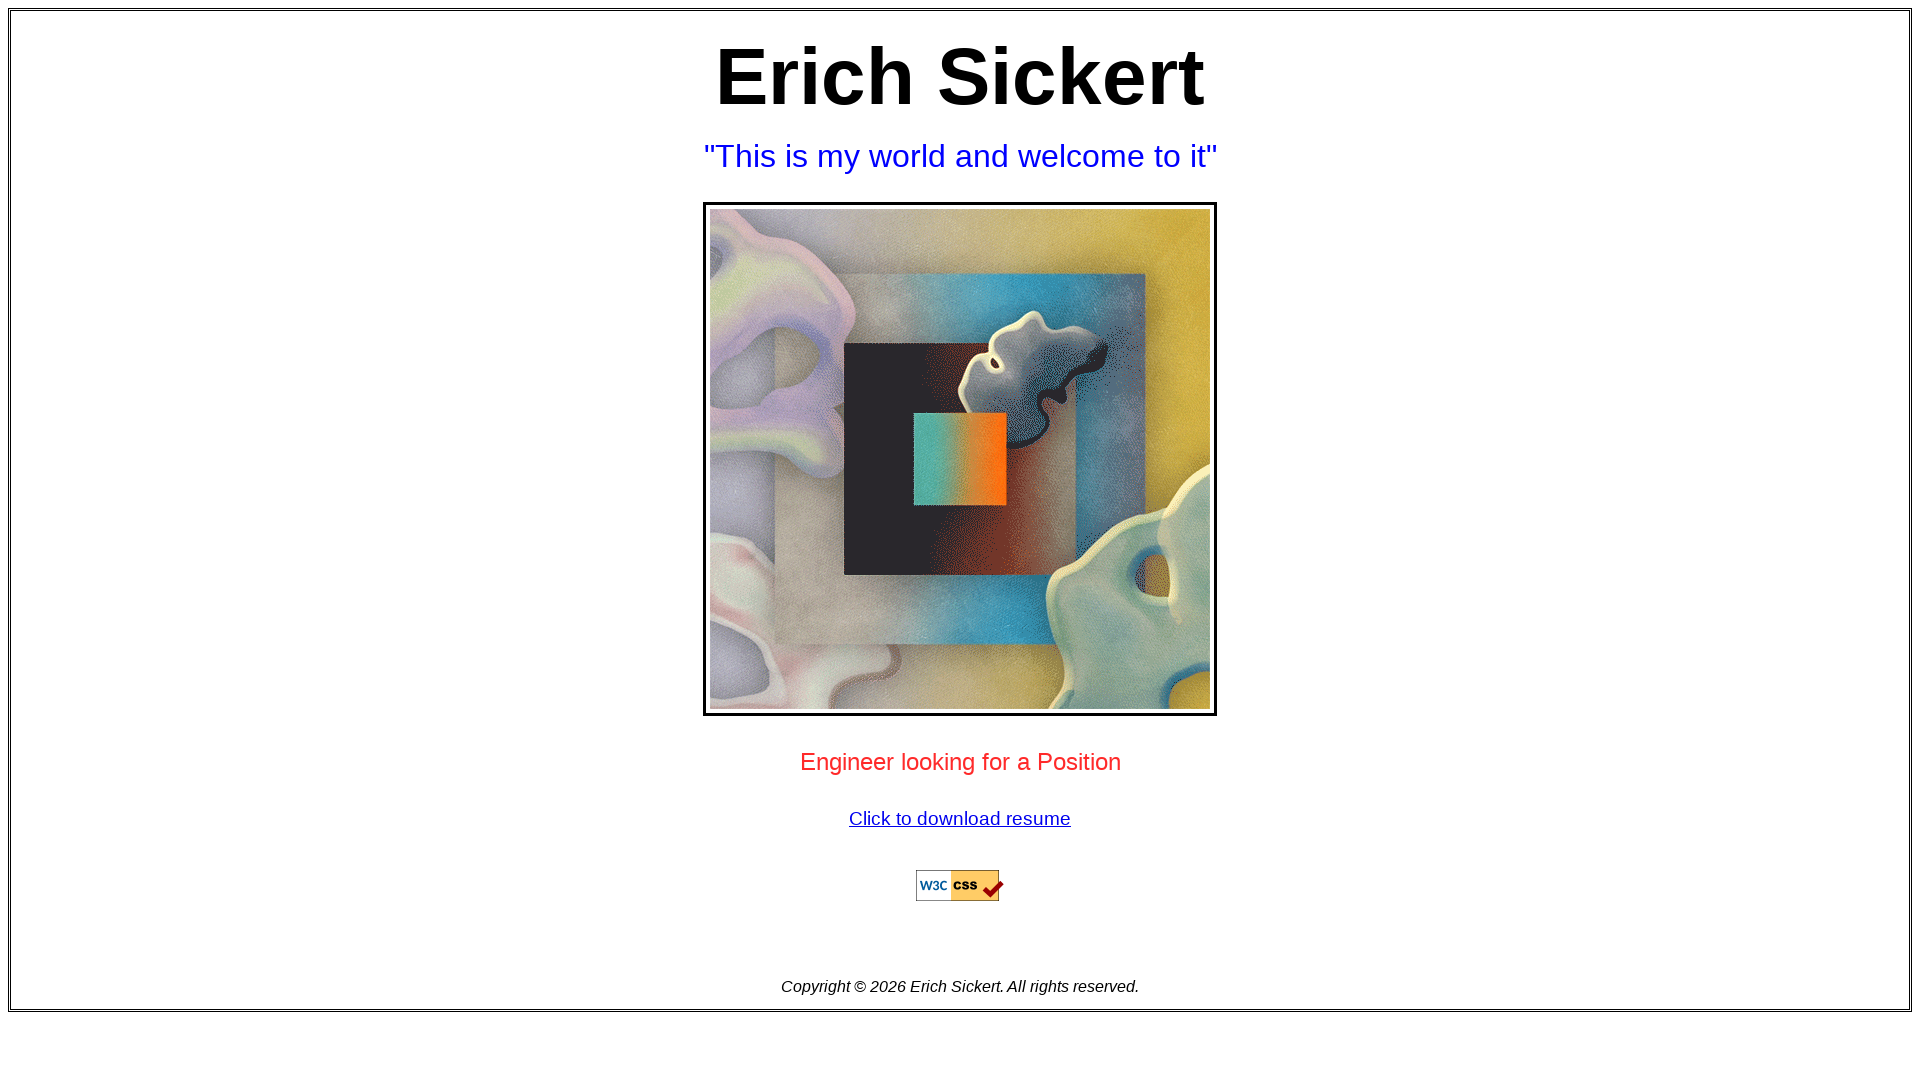

Element with class 'silly' is present and visible on the page
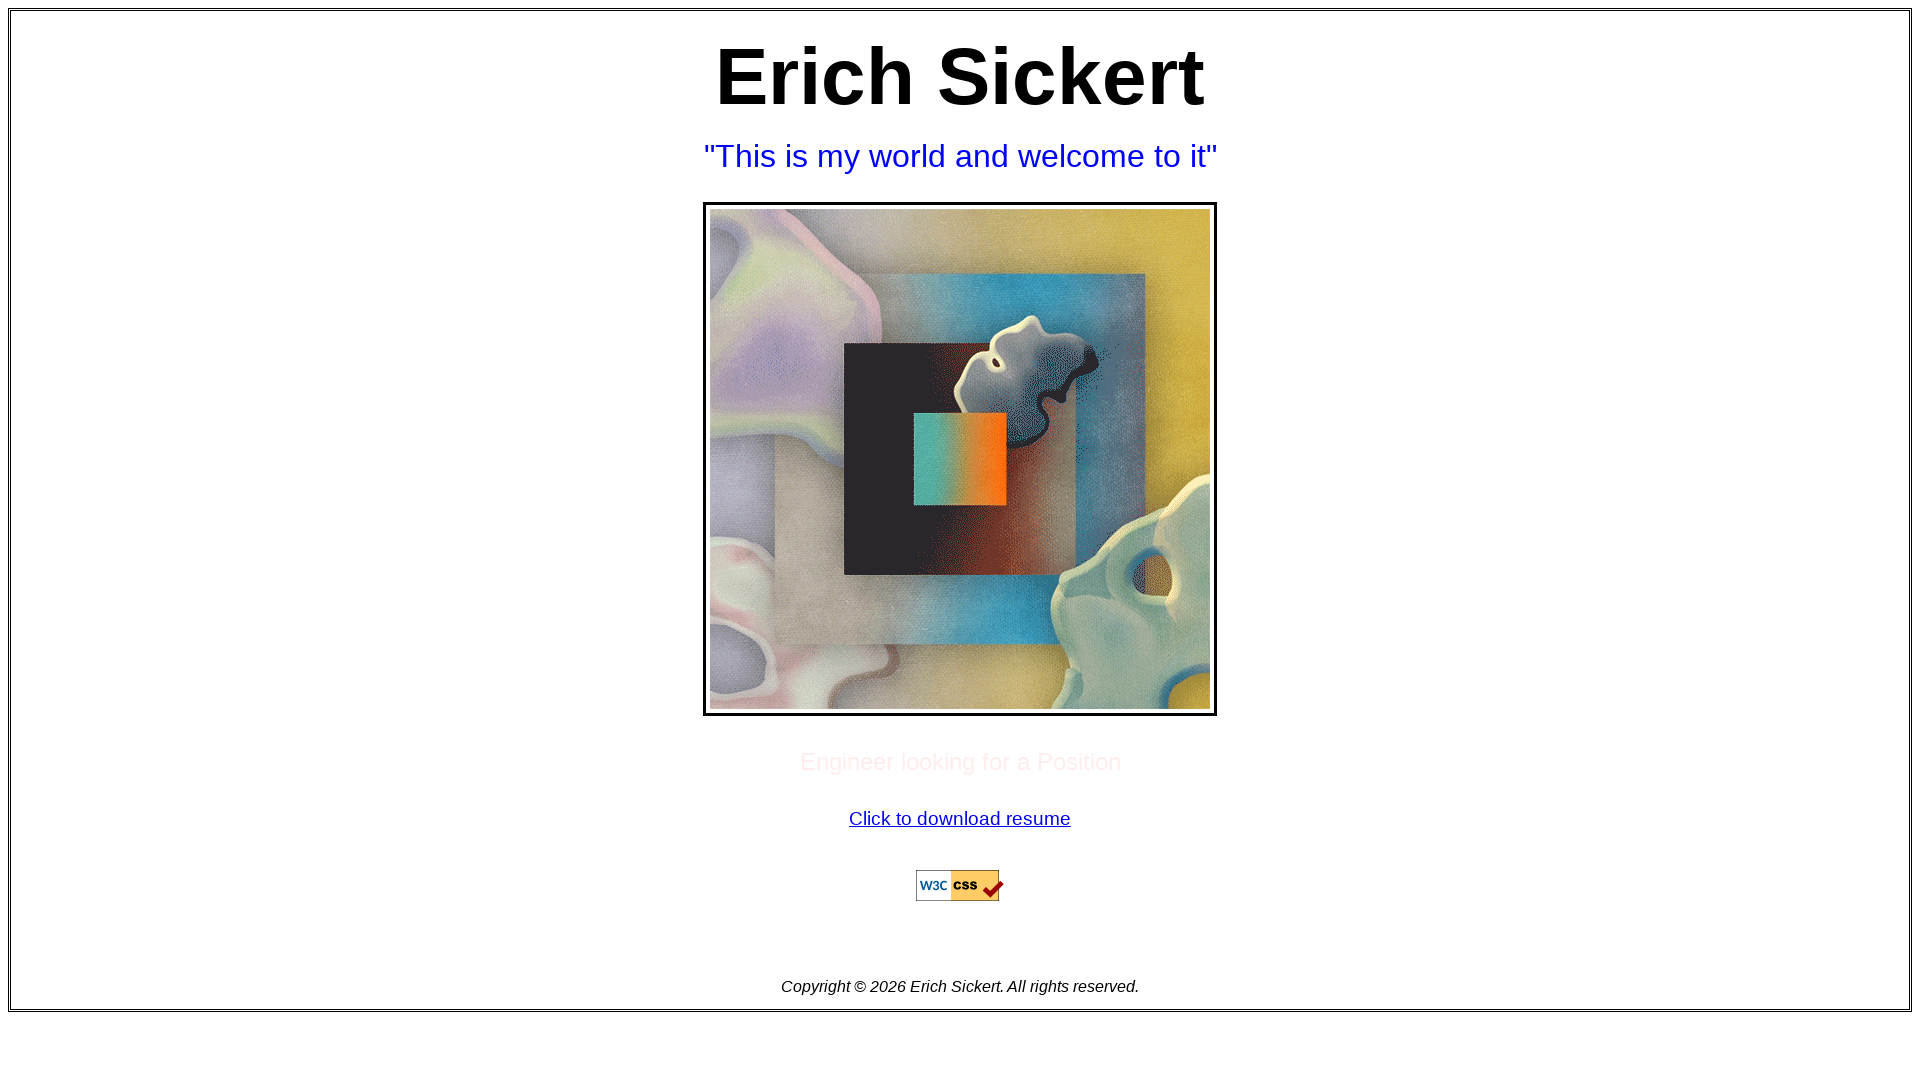

Retrieved text content from 'silly' element: Erich Sickert
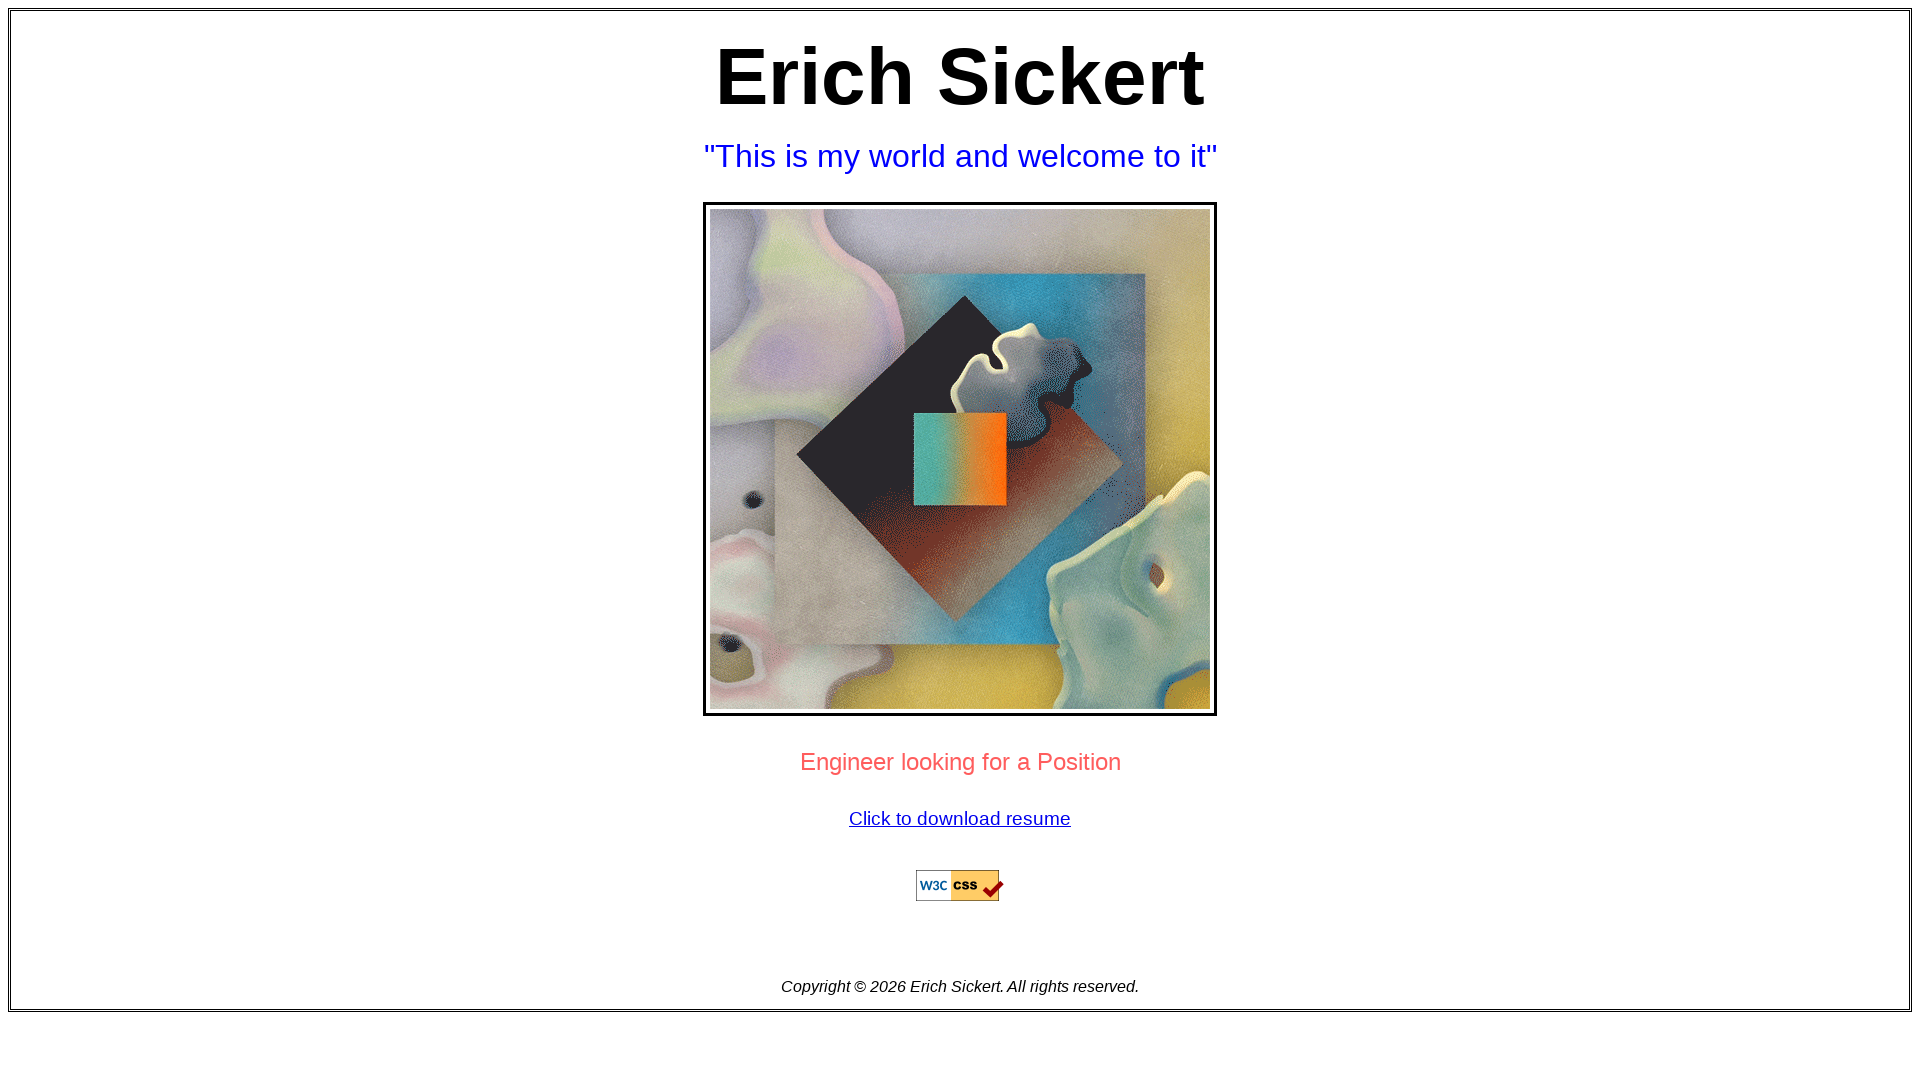

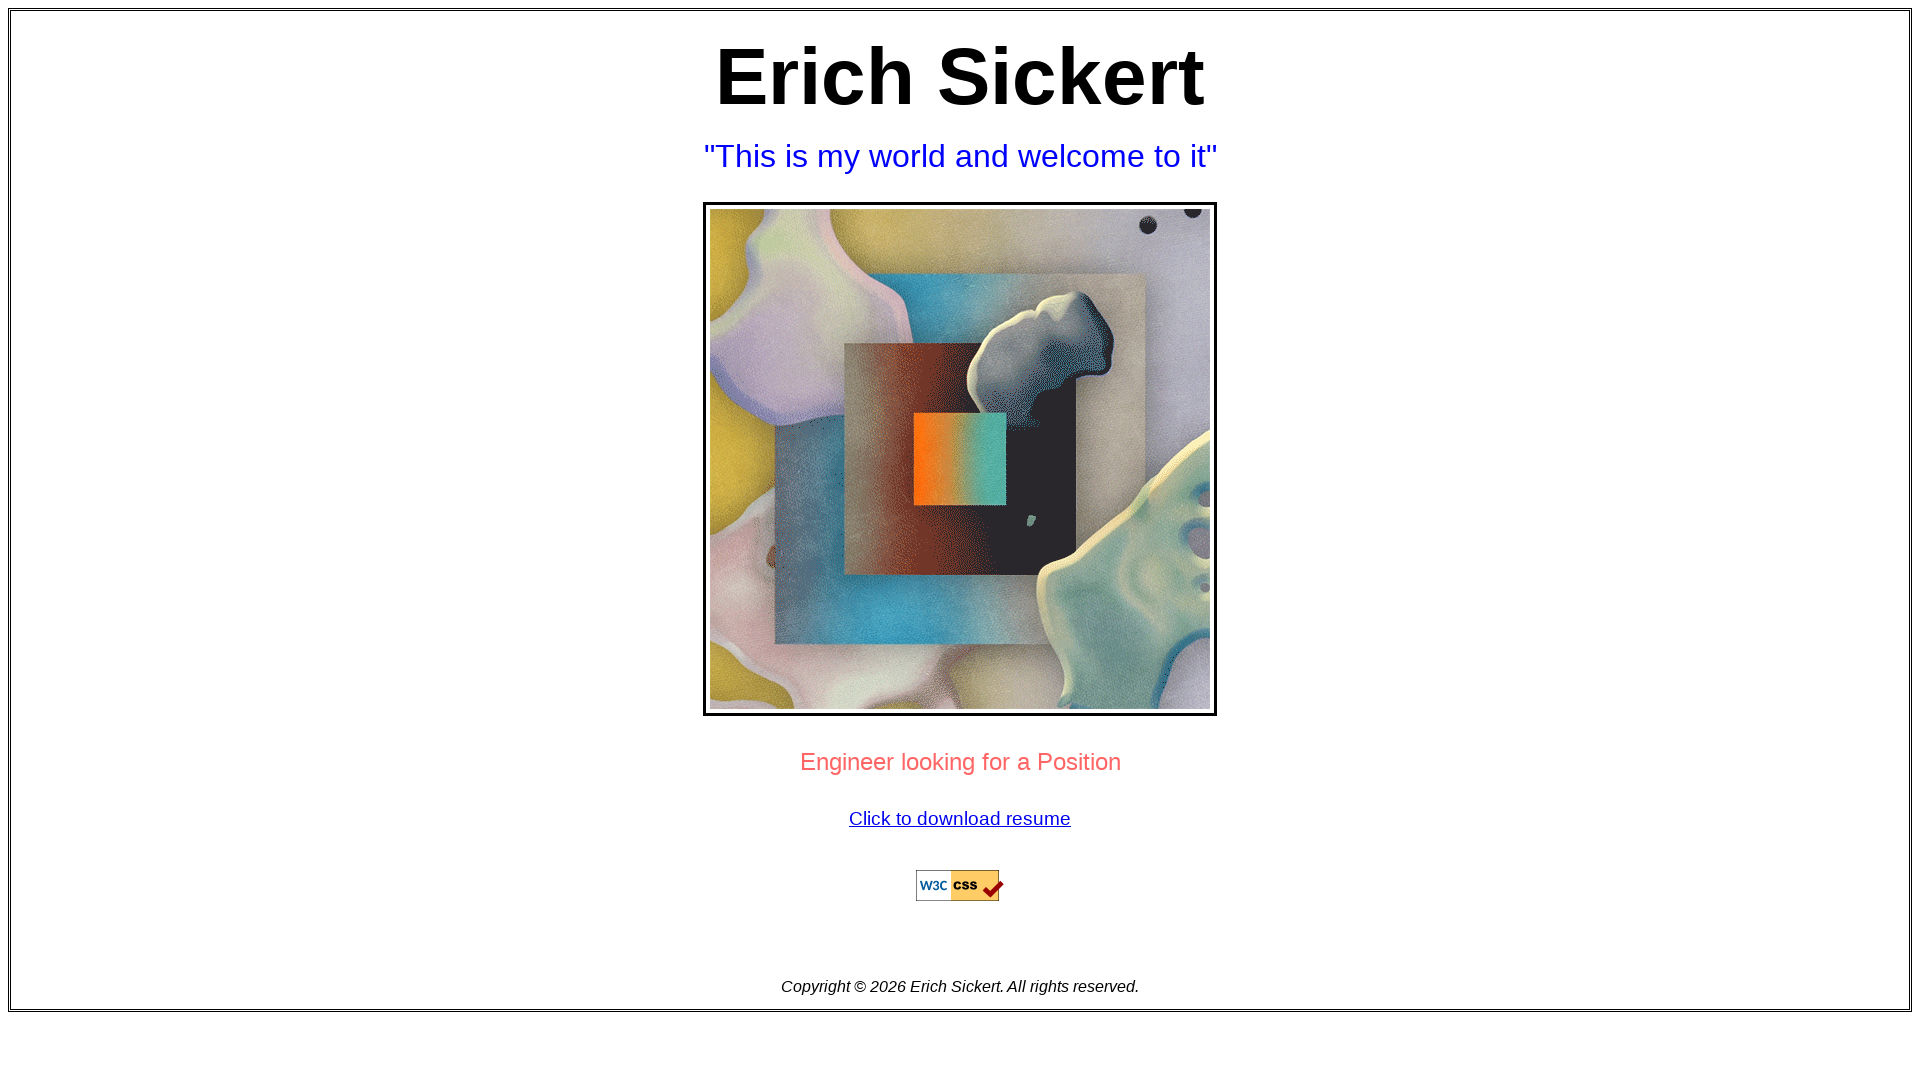